Tests signup validation with empty username and valid password

Starting URL: https://www.demoblaze.com/

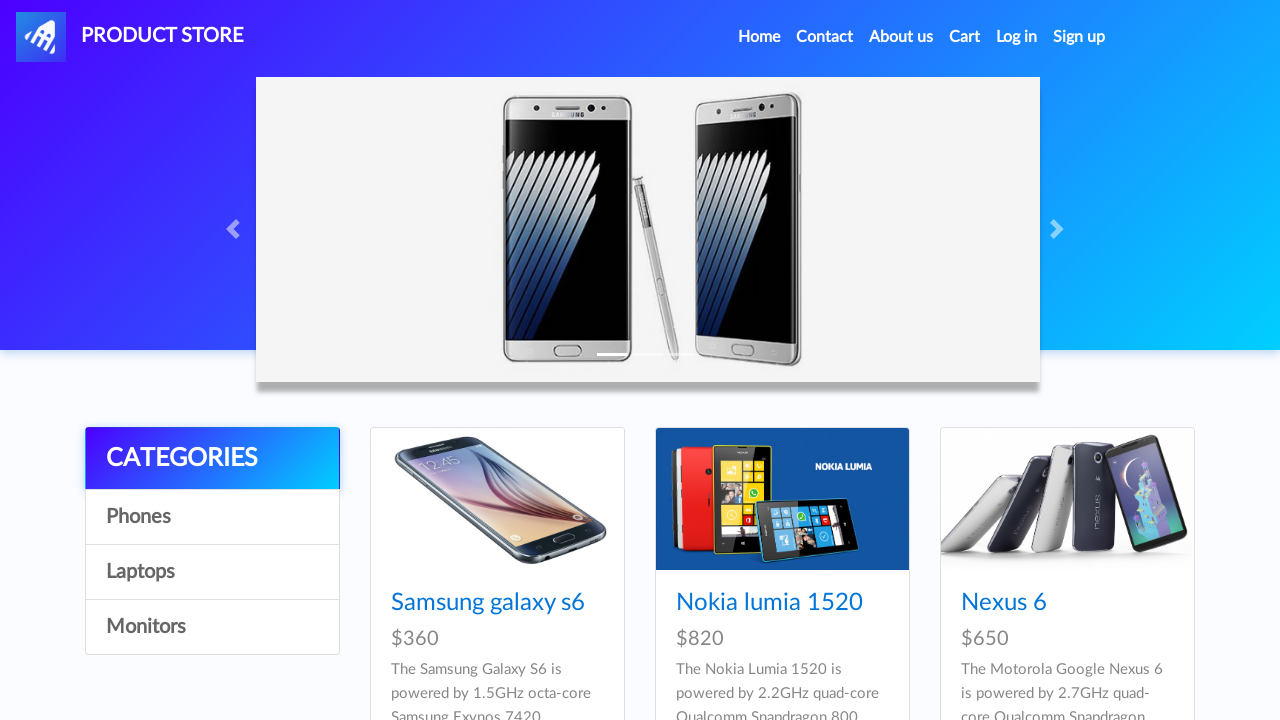

Clicked Sign up button to open signup modal at (1079, 37) on #signin2
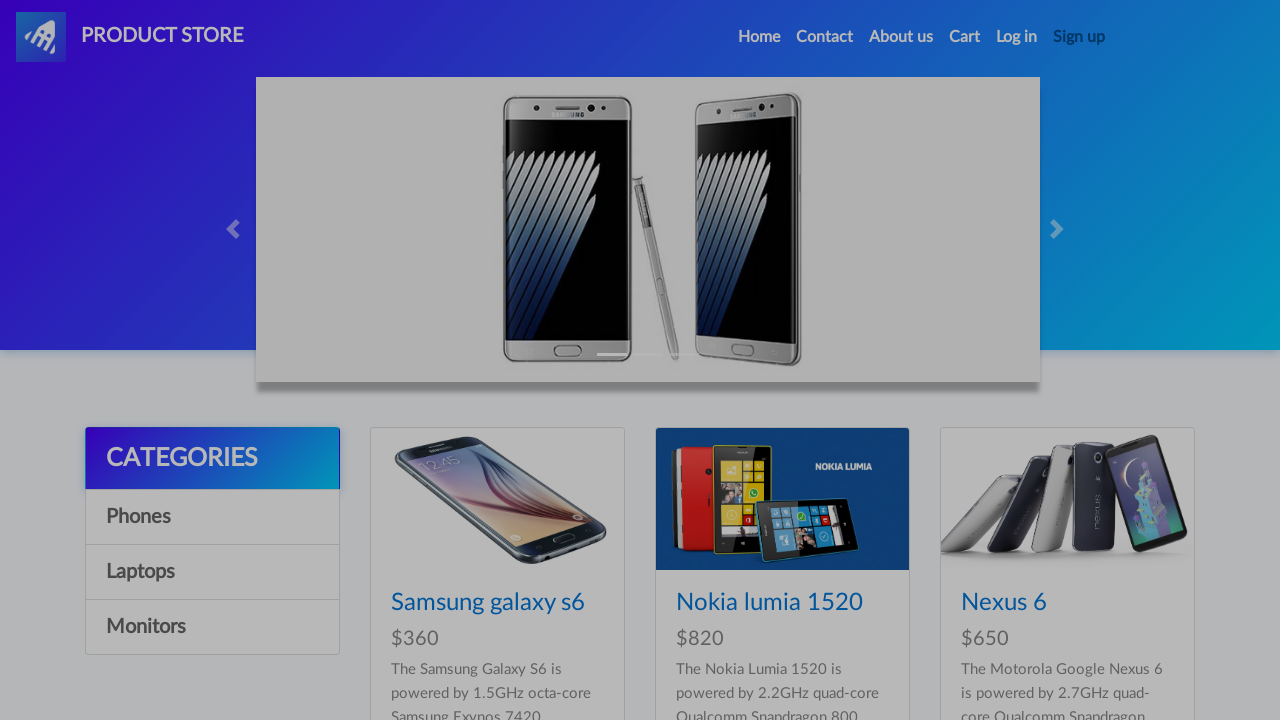

Password field became visible
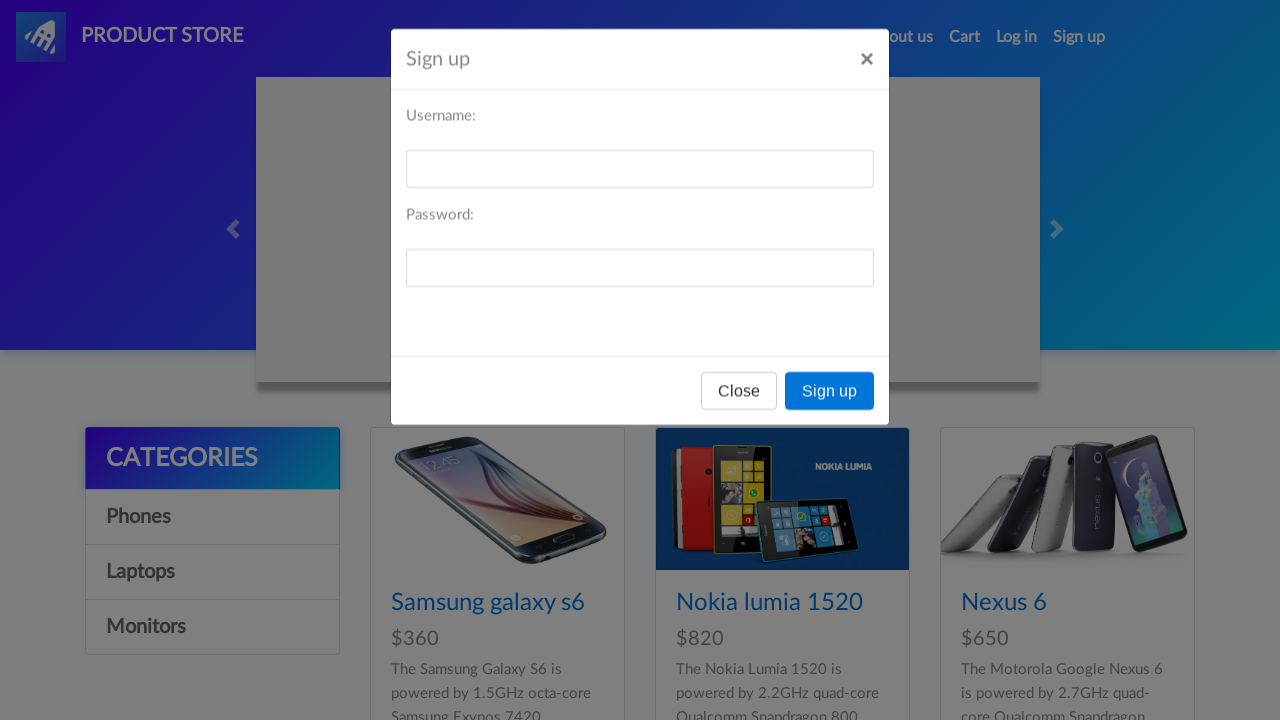

Filled password field with 'TestPass456!' (username left empty) on #sign-password
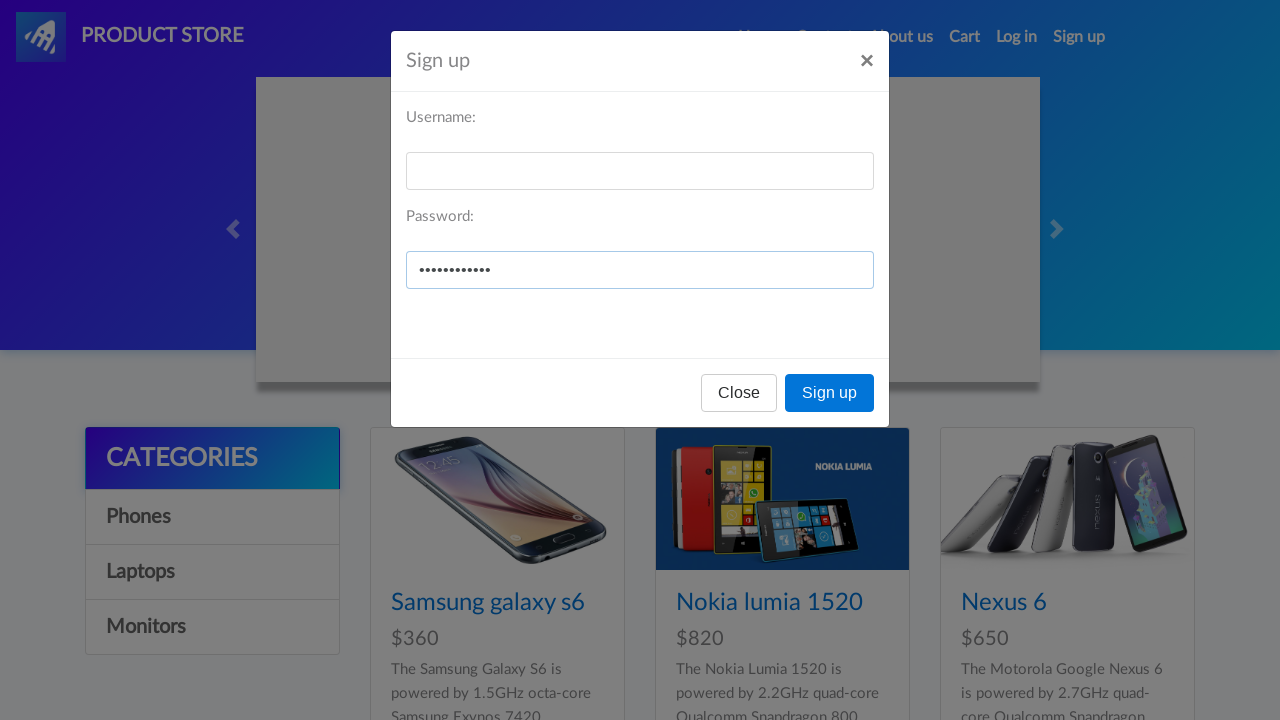

Clicked Sign up button to submit form with empty username at (830, 393) on xpath=//button[contains(text(),'Sign up')]
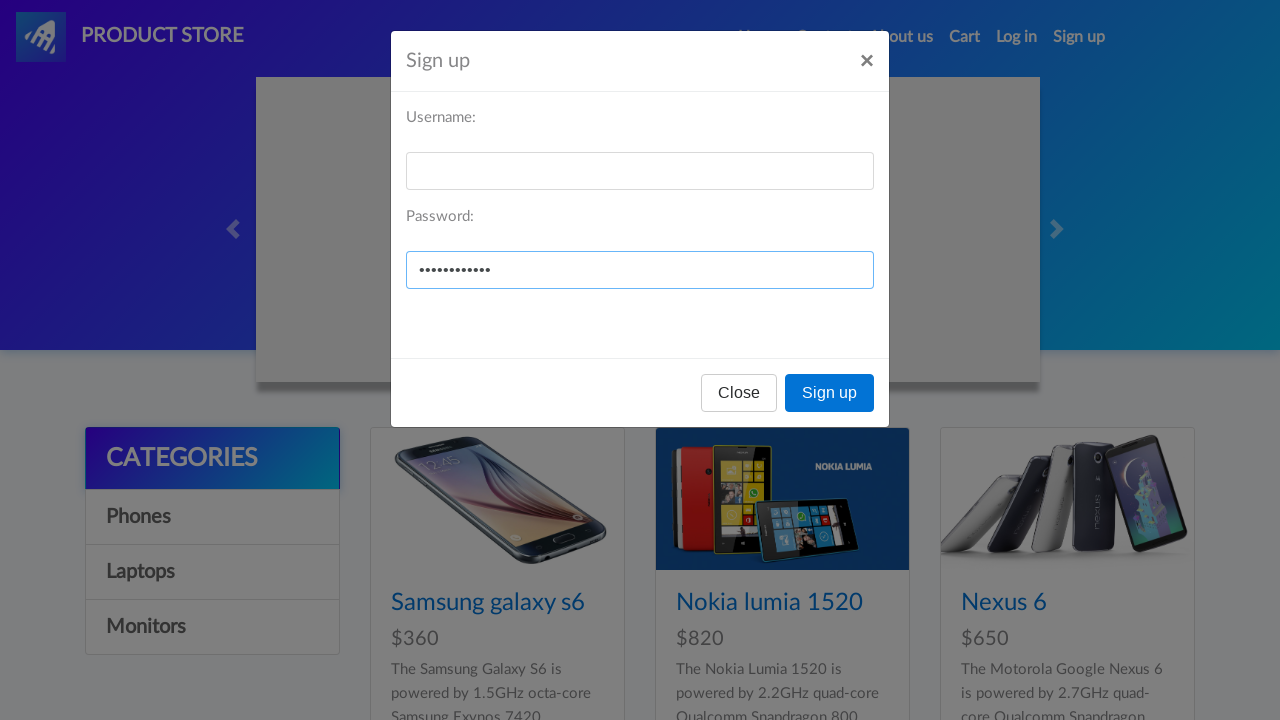

Accepted validation alert for empty username
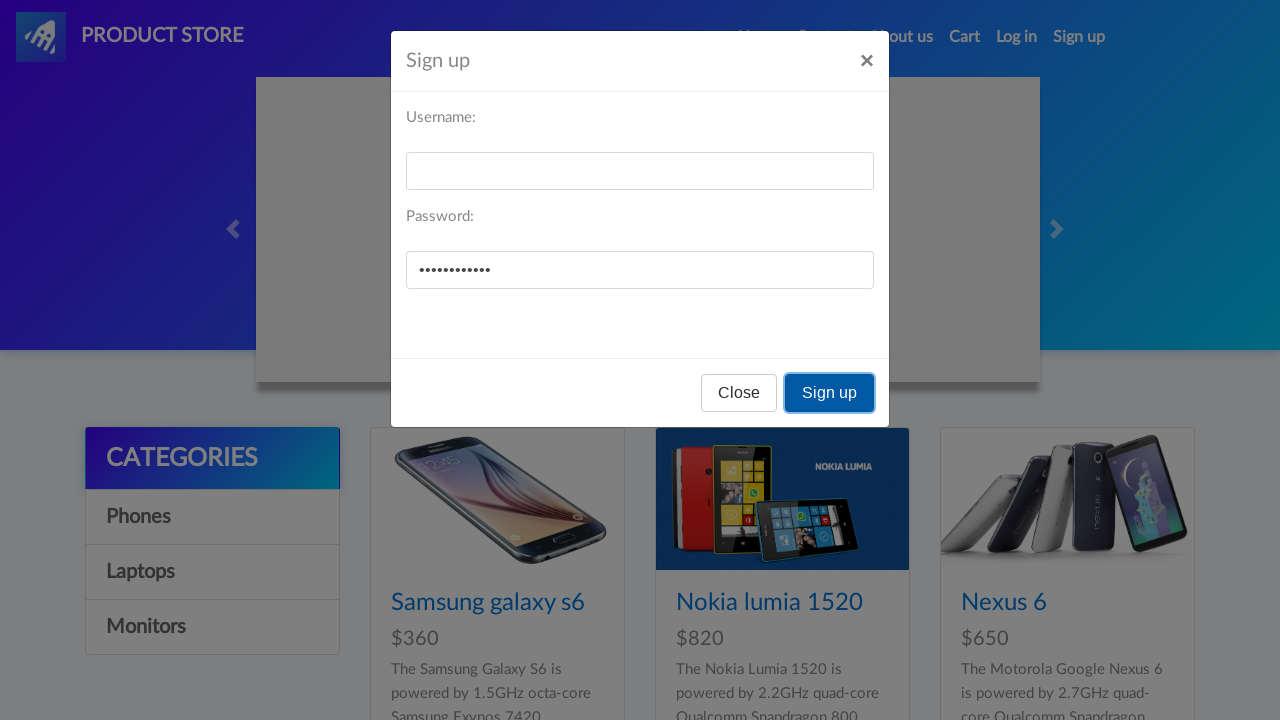

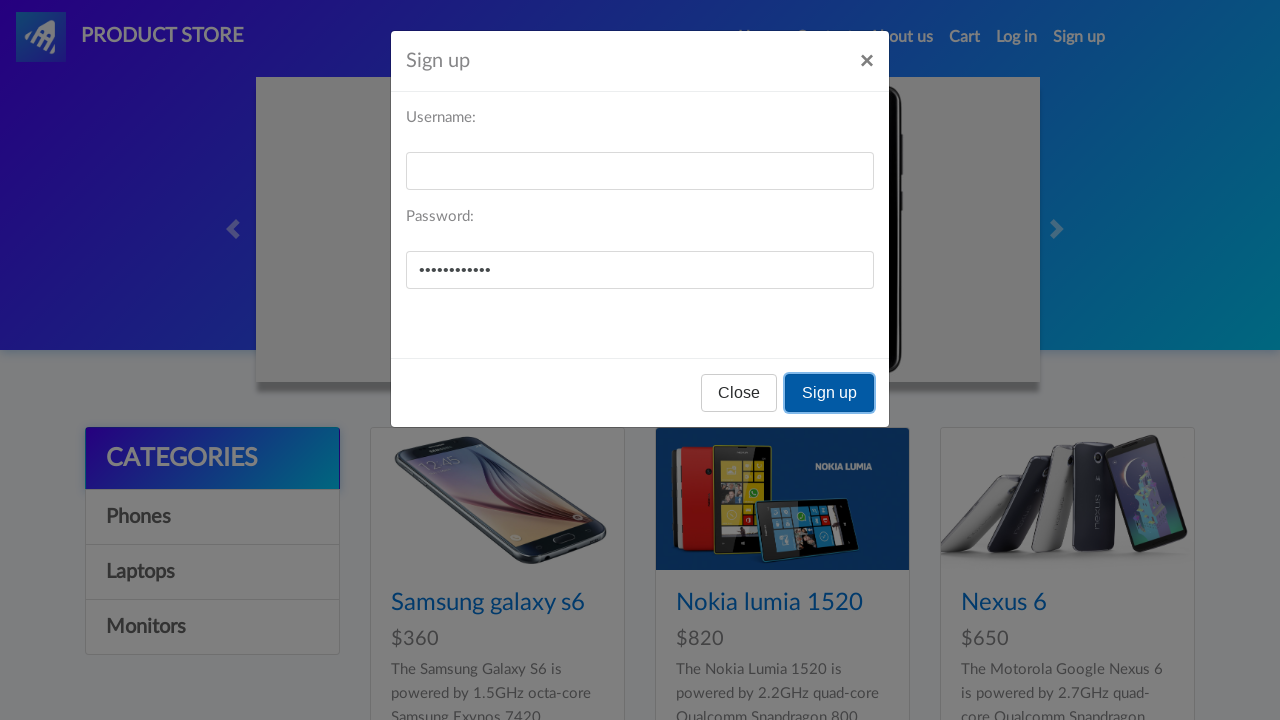